Tests the search functionality on python.org by entering "pycon" as a search query, submitting the search, and verifying that results are returned.

Starting URL: http://www.python.org

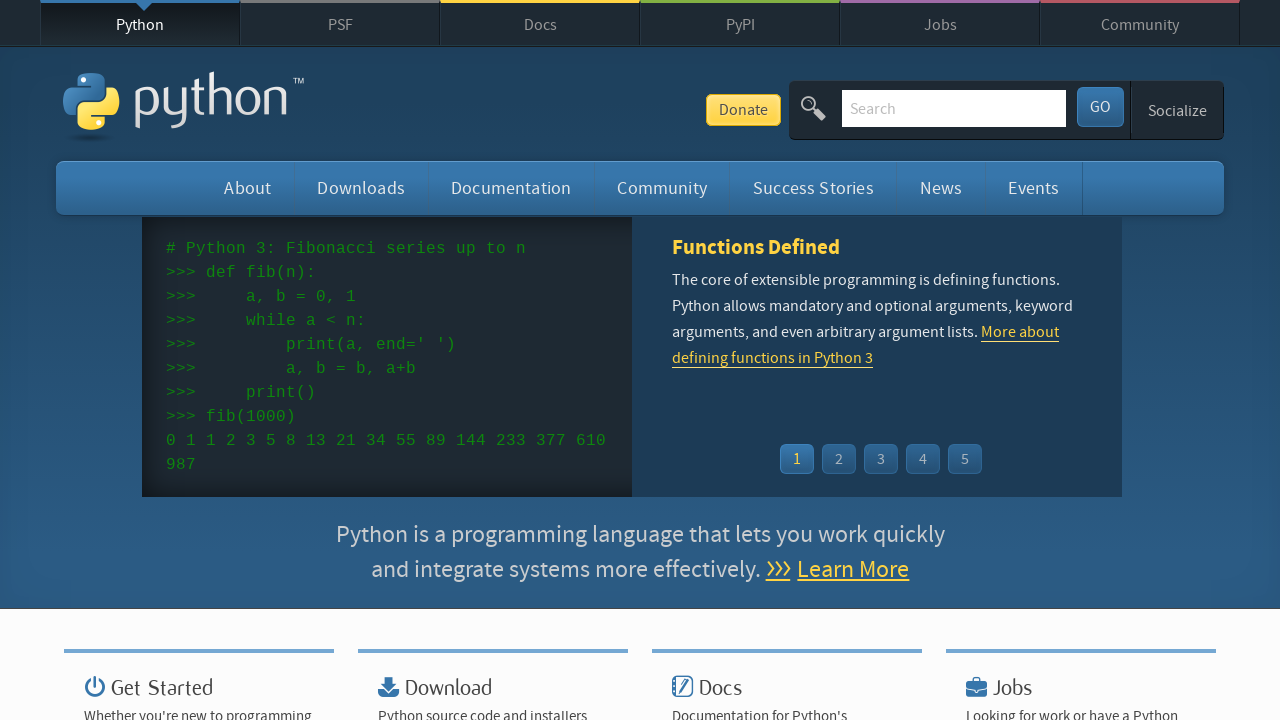

Verified 'Python' is in page title
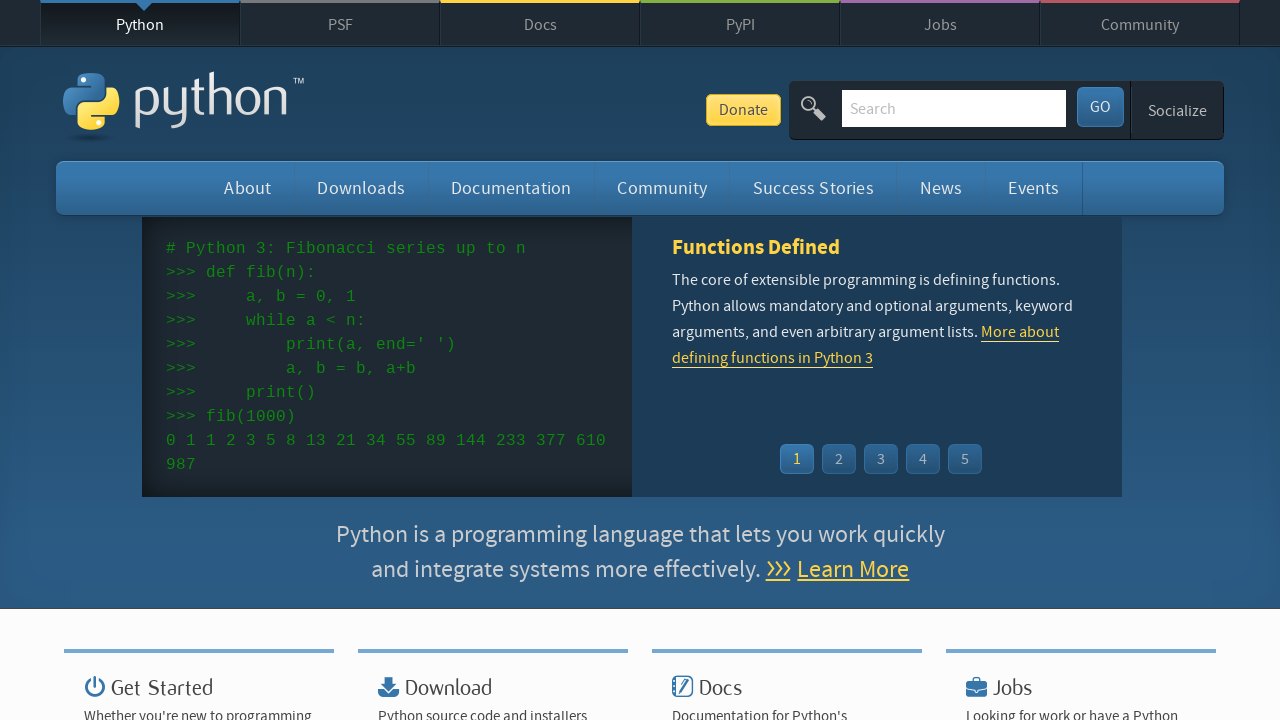

Filled search field with 'pycon' on input[name='q']
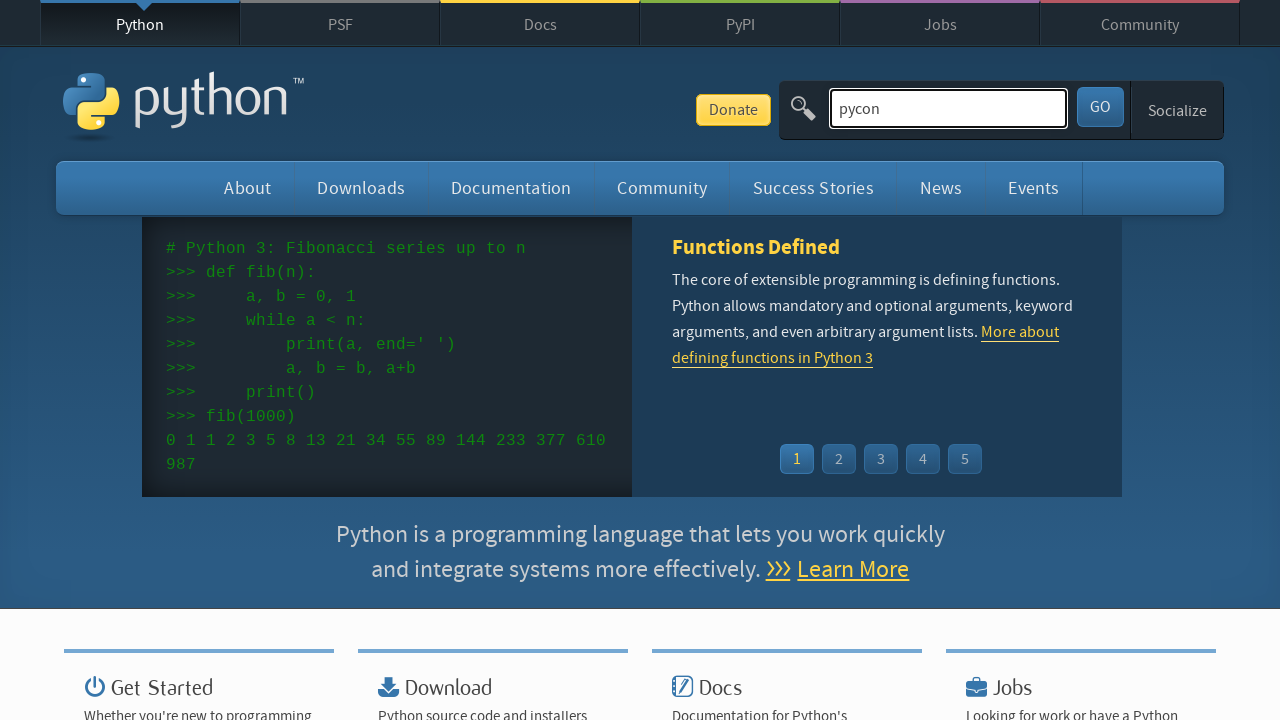

Submitted search by pressing Enter on input[name='q']
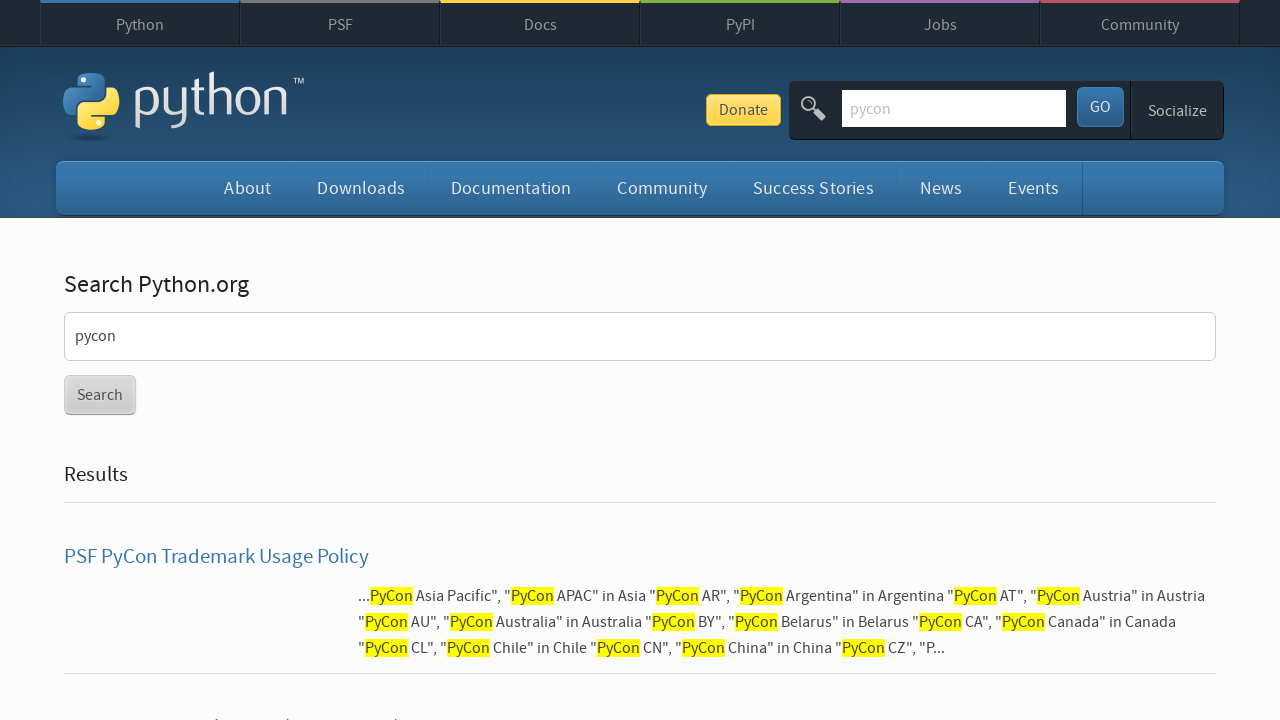

Waited for network idle state after search submission
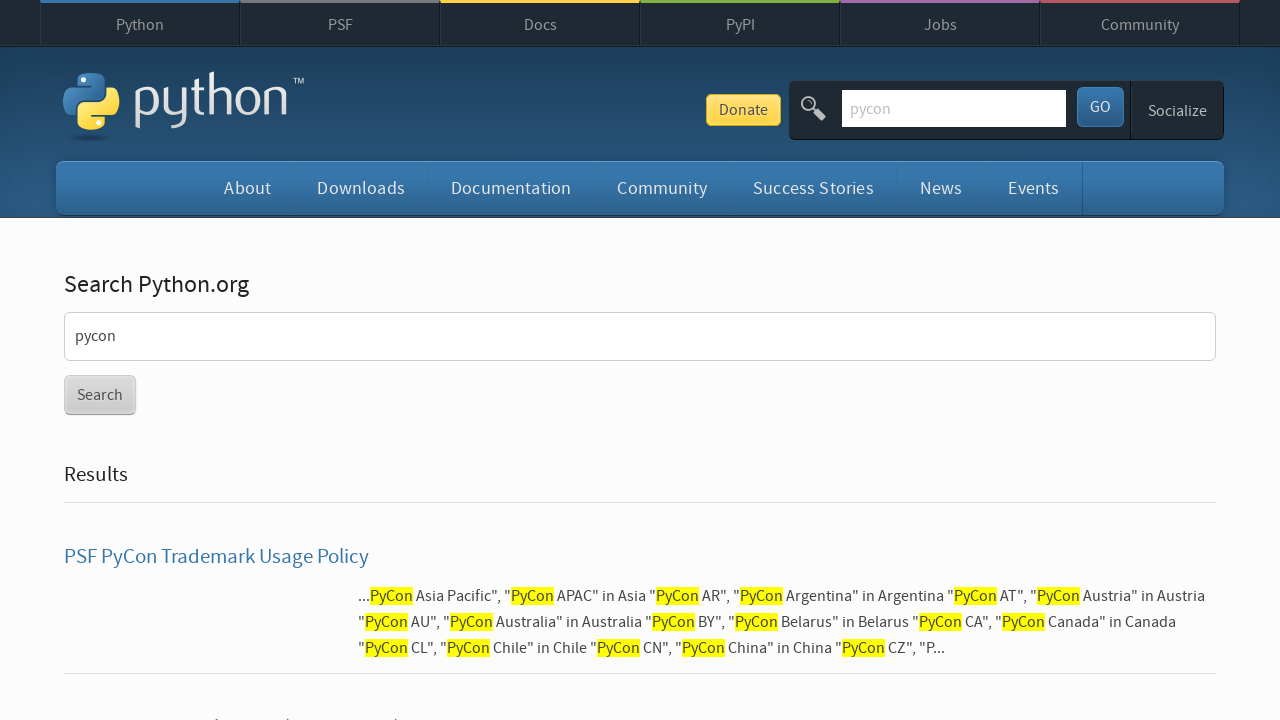

Verified search results were returned (no 'No results found' message)
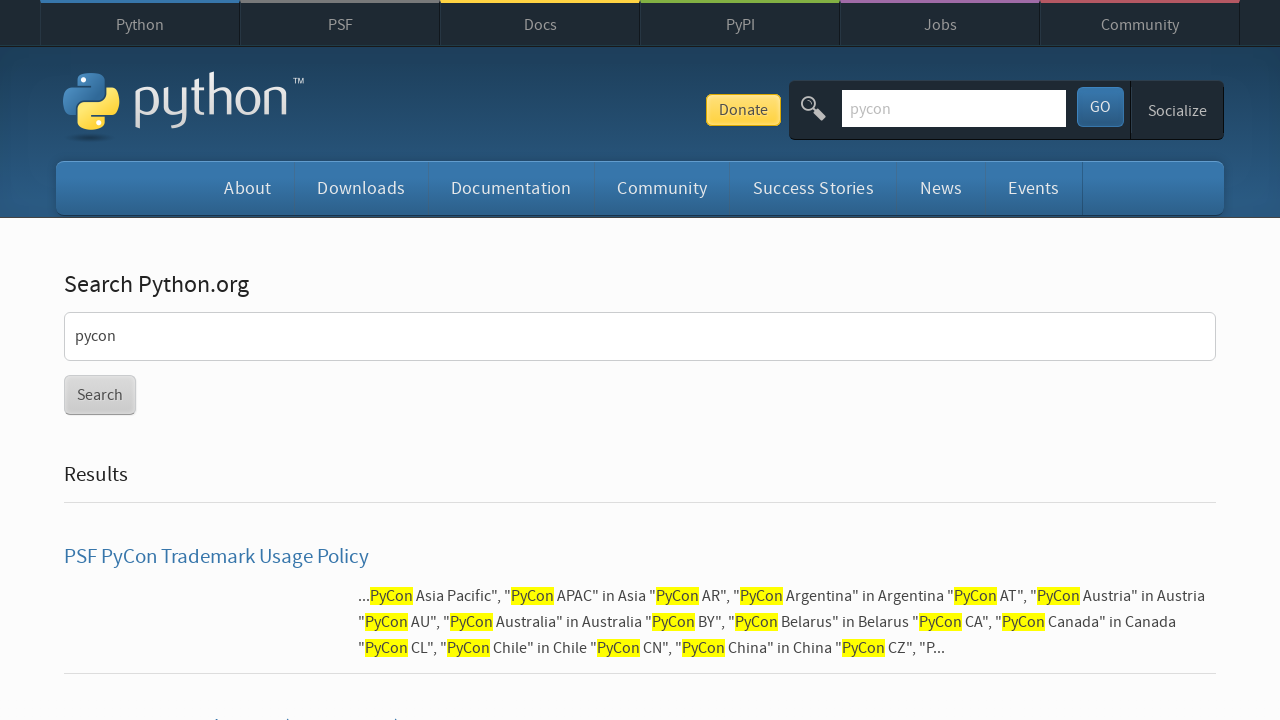

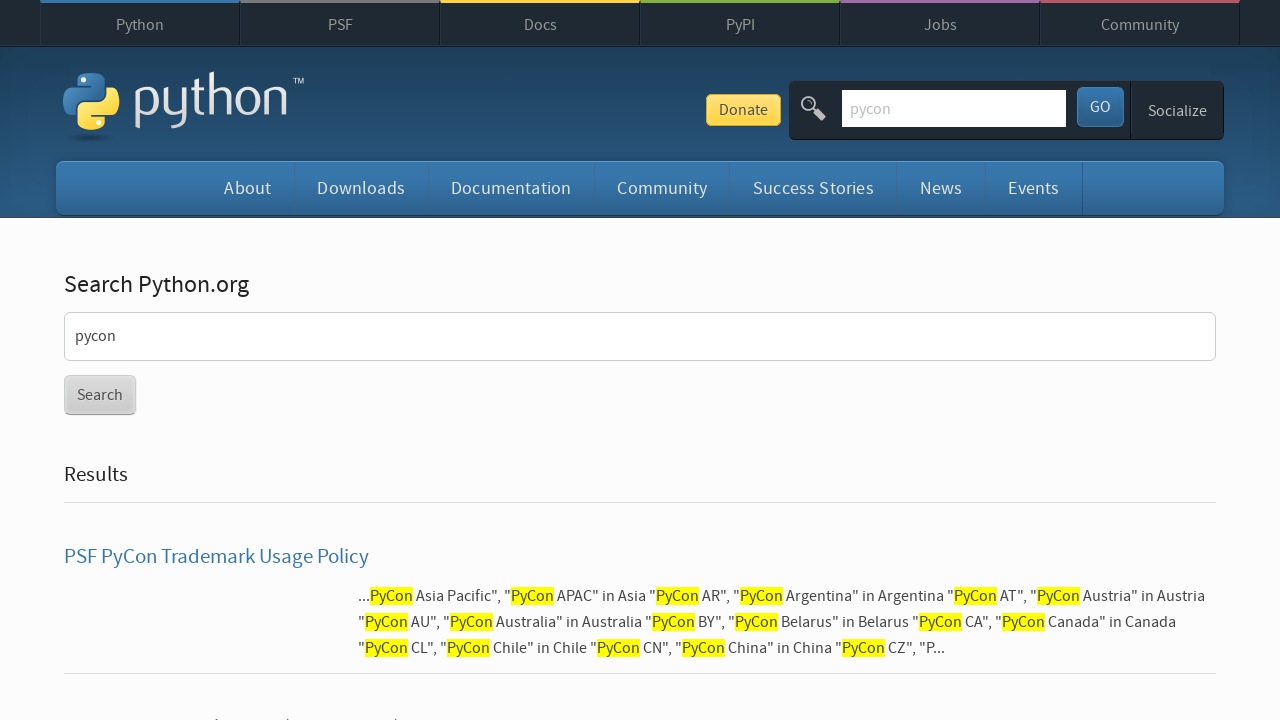